Tests handling of JavaScript prompt dialogs by clicking a button that triggers a prompt, entering text, and accepting it

Starting URL: https://the-internet.herokuapp.com/javascript_alerts

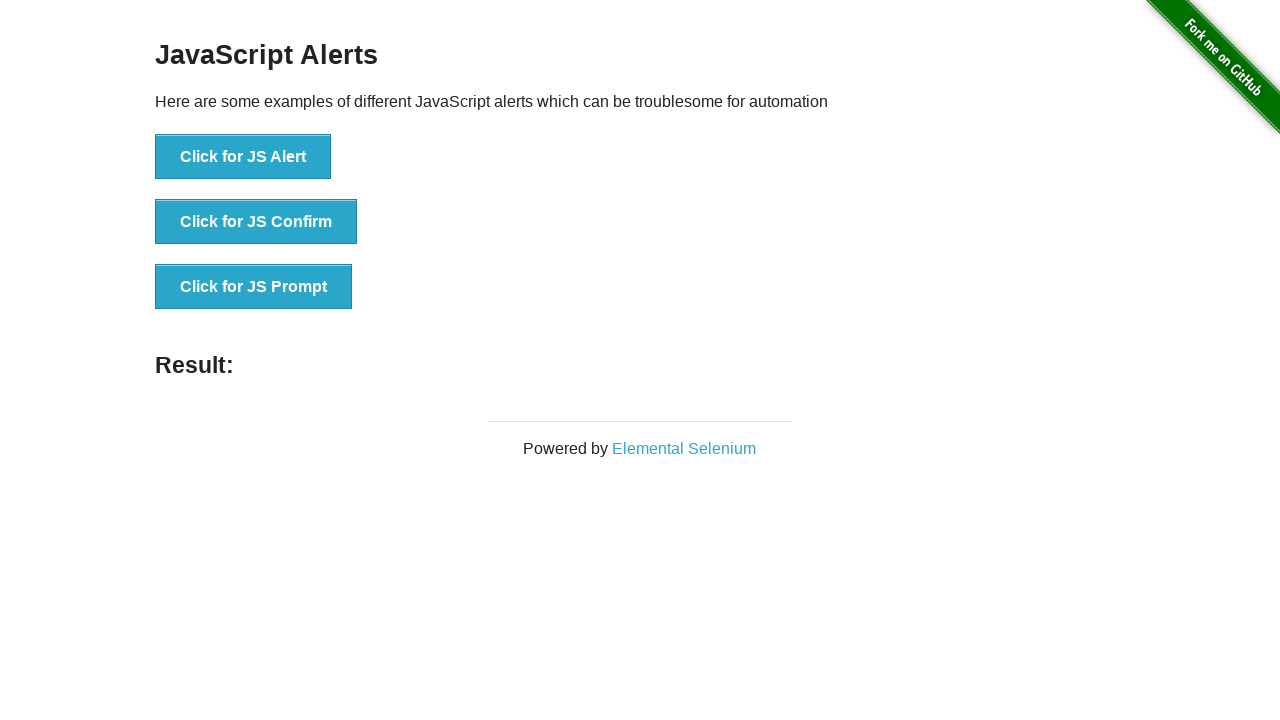

Set up dialog event handler for prompt
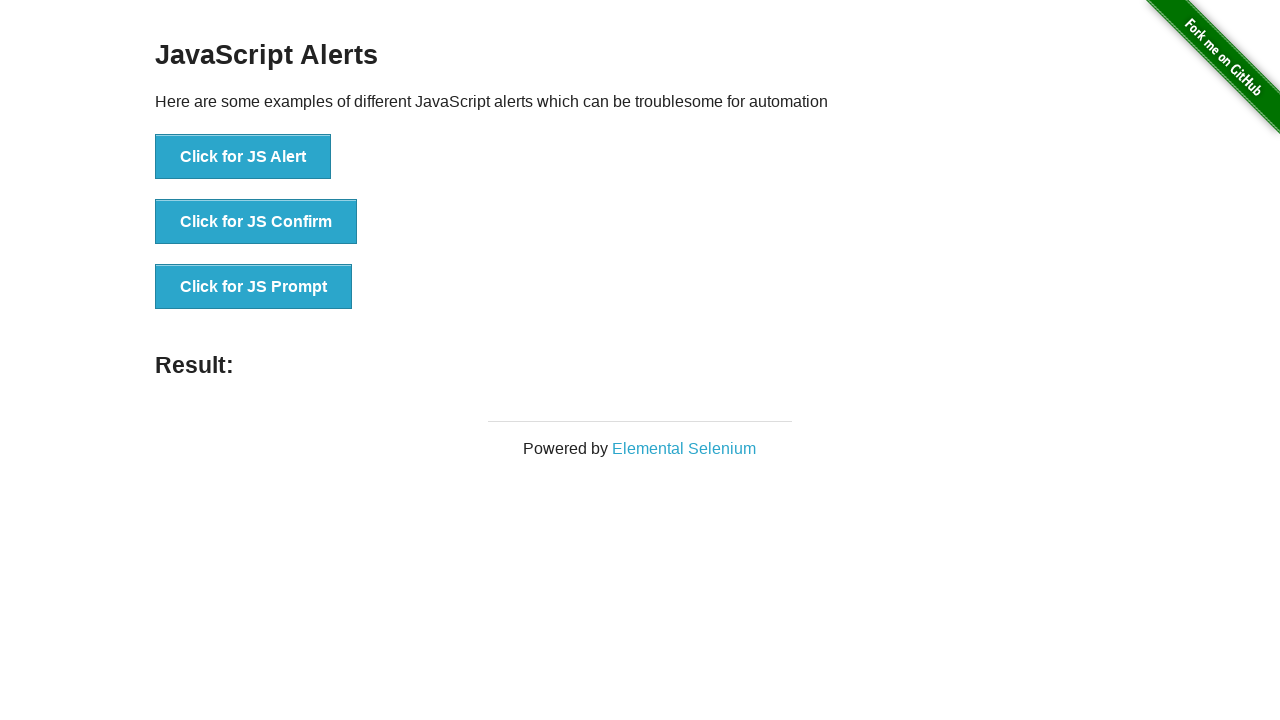

Clicked 'Click for JS Prompt' button to trigger prompt dialog at (254, 287) on internal:role=button[name="Click for JS Prompt"i]
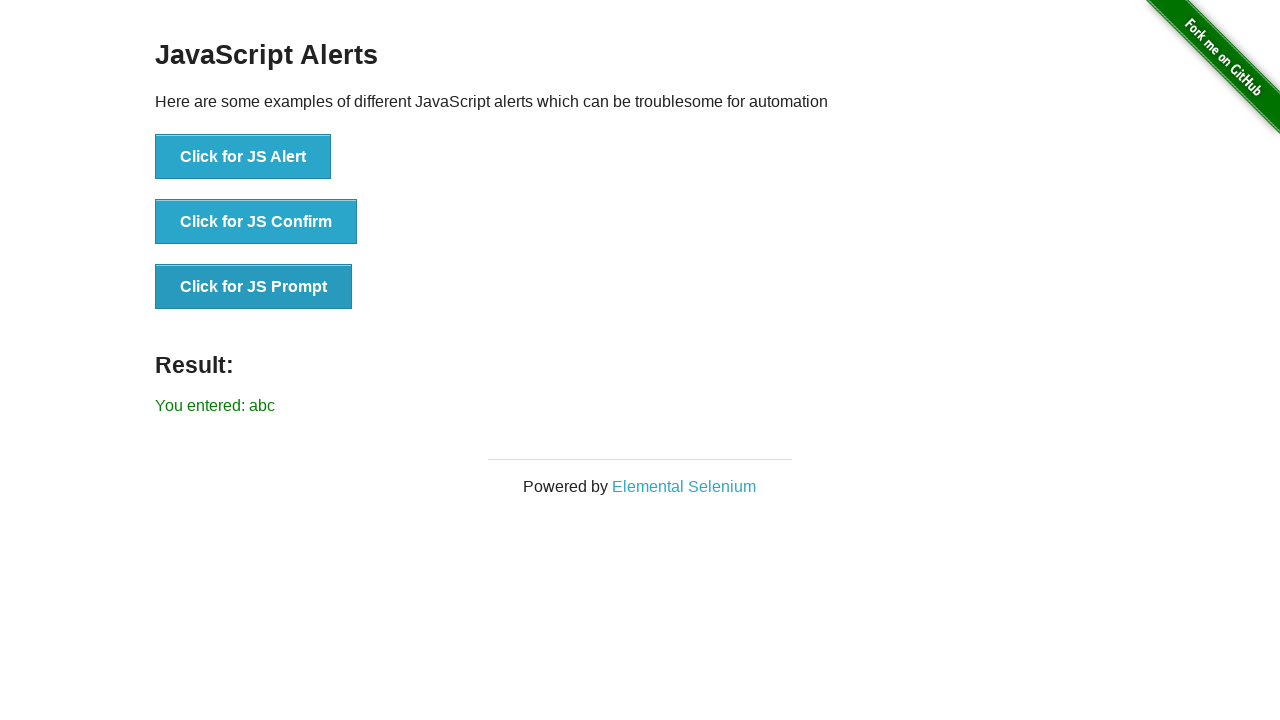

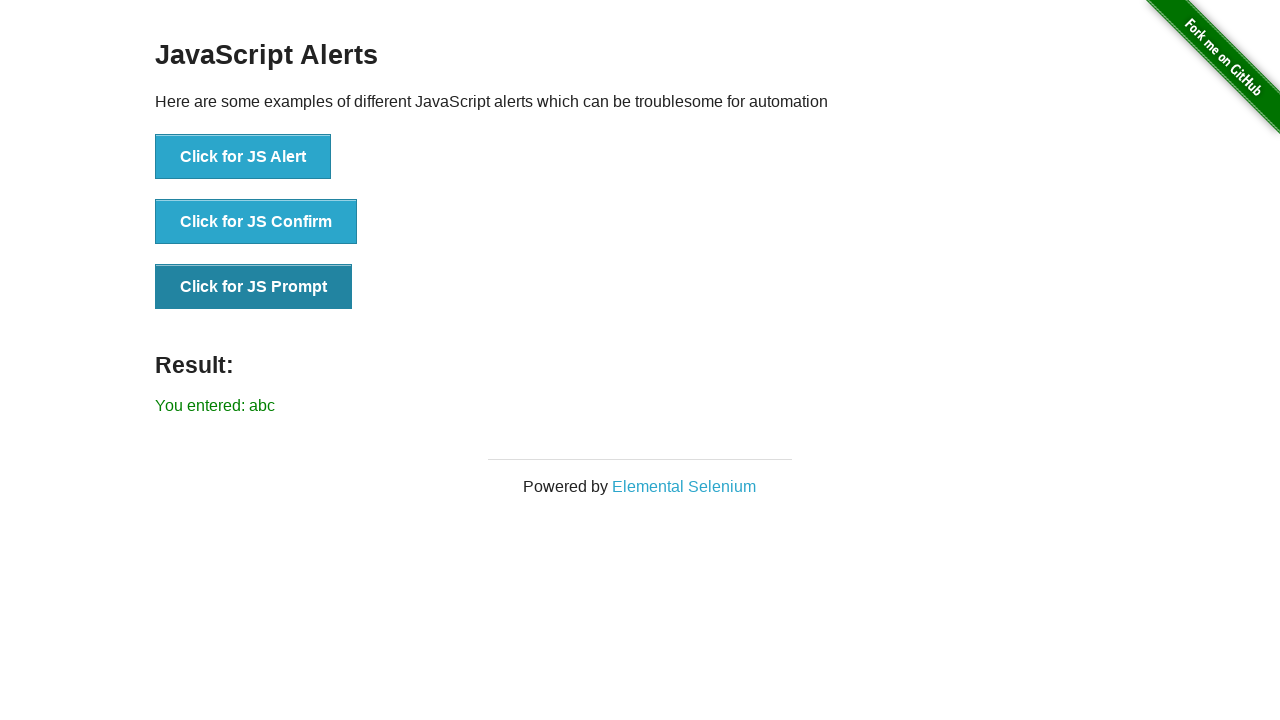